Tests the age form with multiple field values using a map-like approach

Starting URL: https://kristinek.github.io/site/examples/age

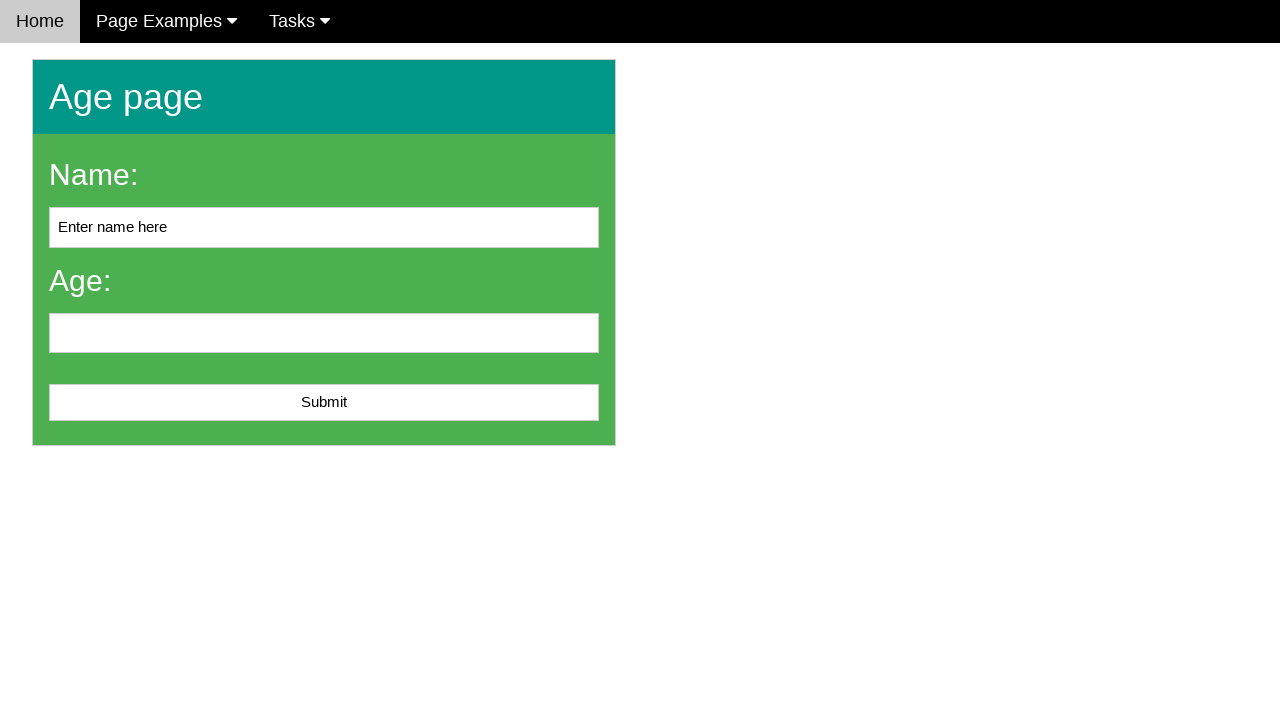

Cleared the name field on #name
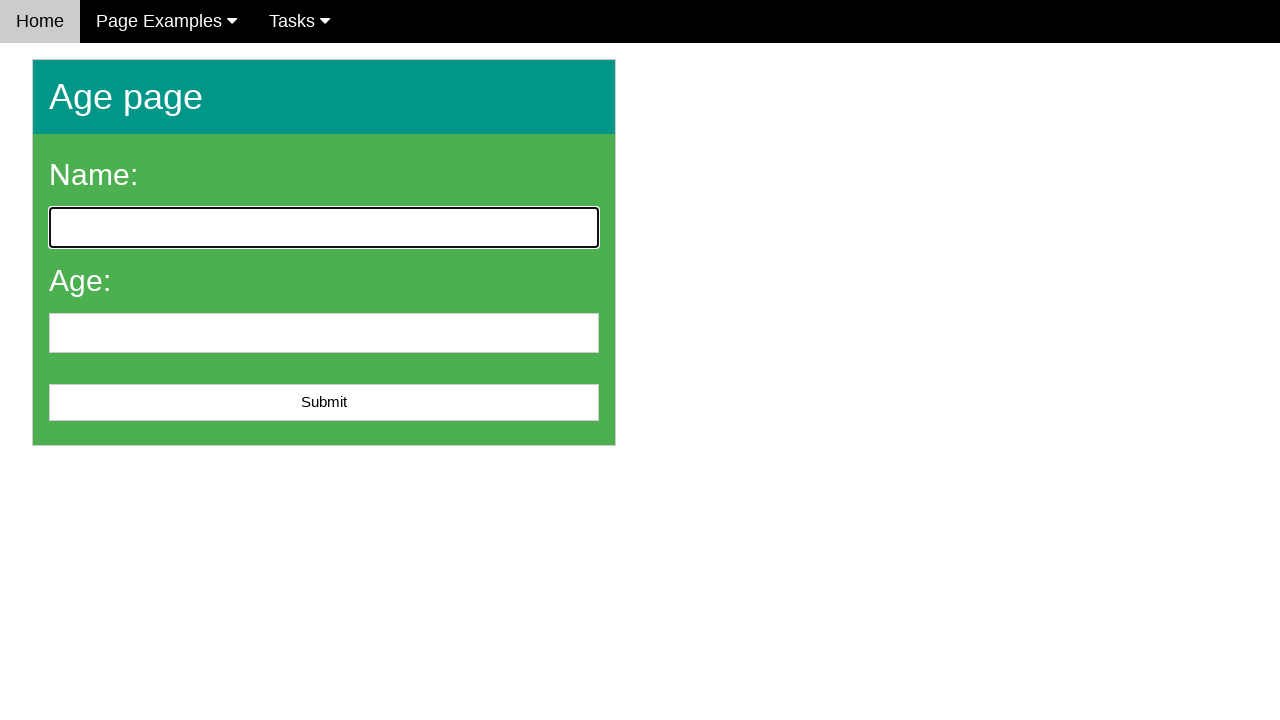

Filled name field with 'Jane Smith' on #name
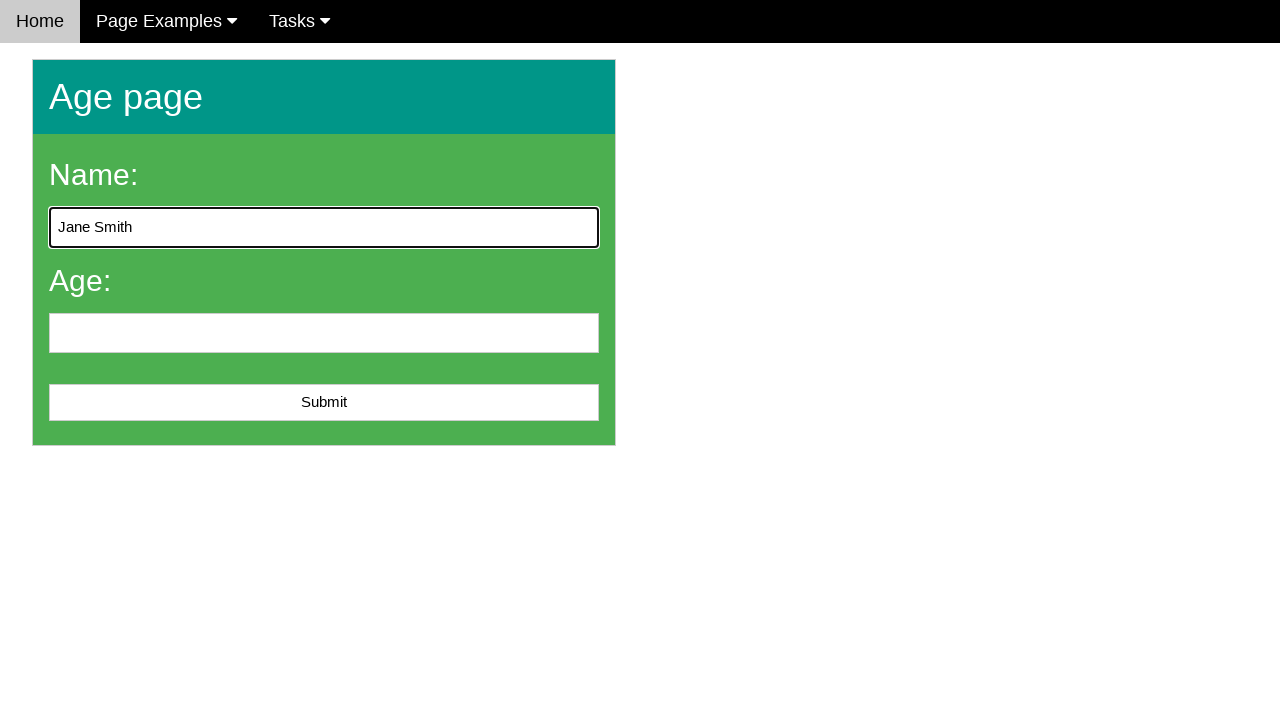

Cleared the age field on #age
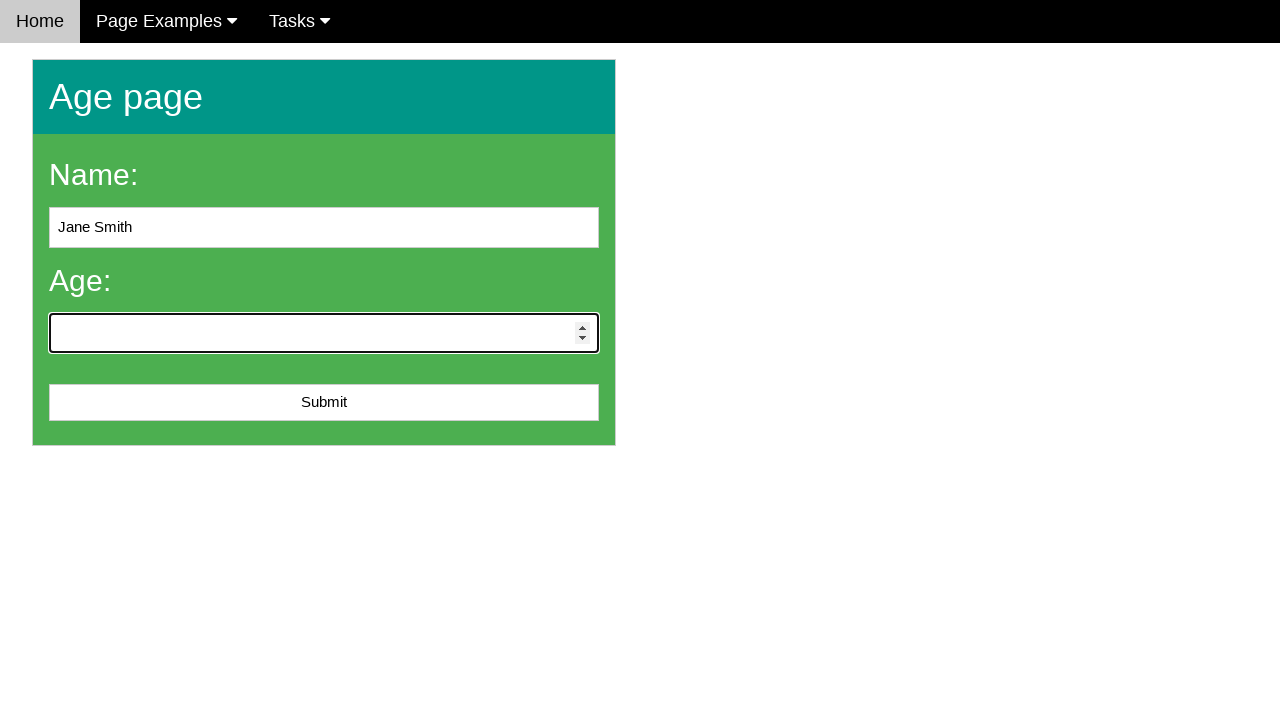

Filled age field with '30' on #age
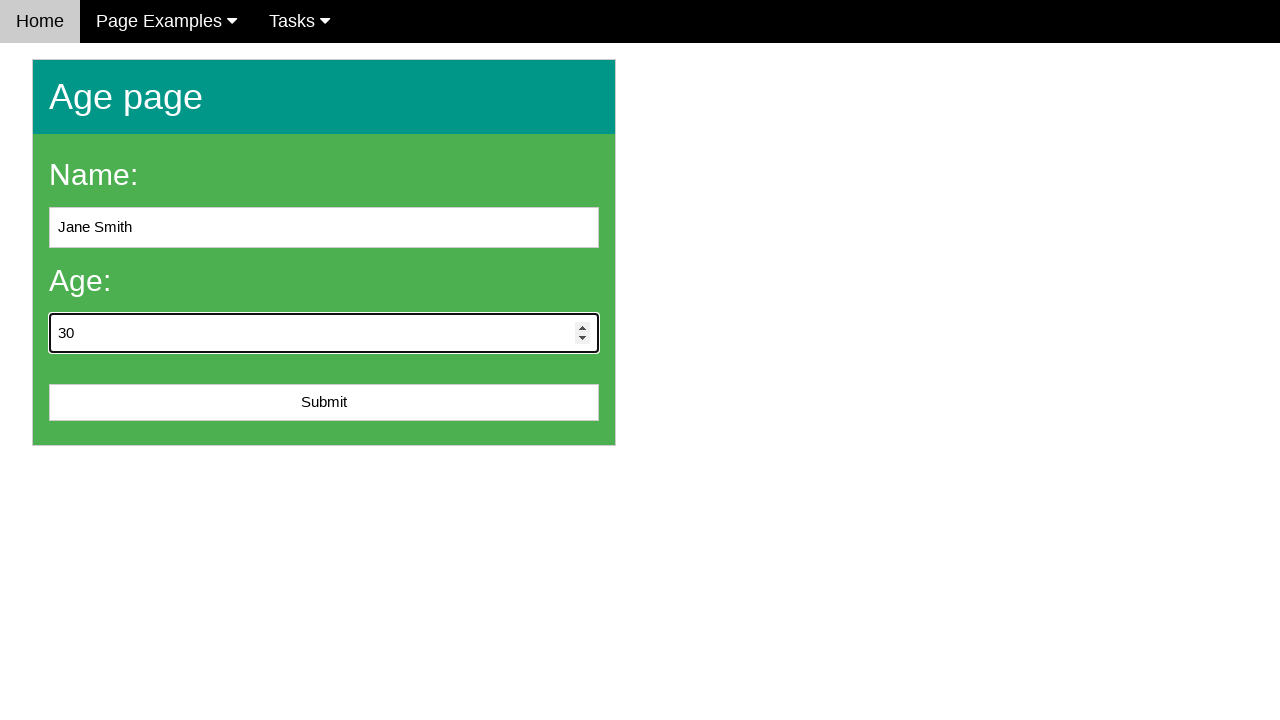

Clicked the submit button at (324, 403) on #submit
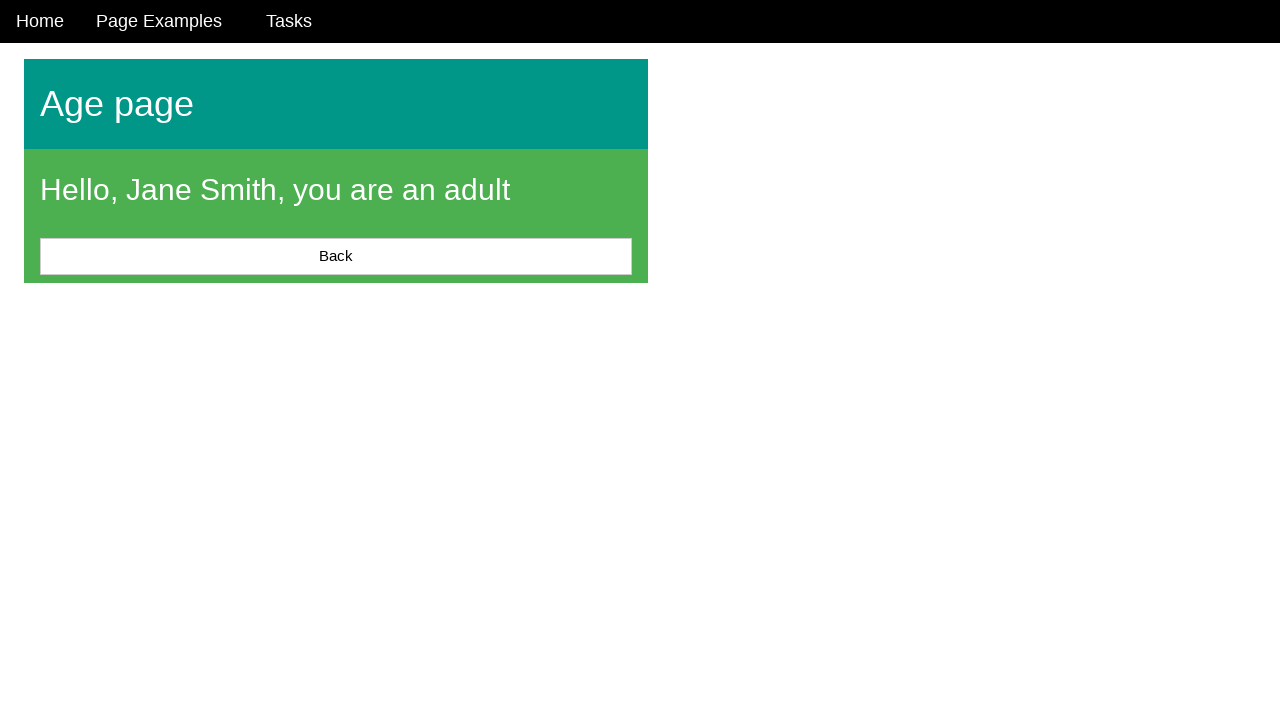

Waited for success message to appear
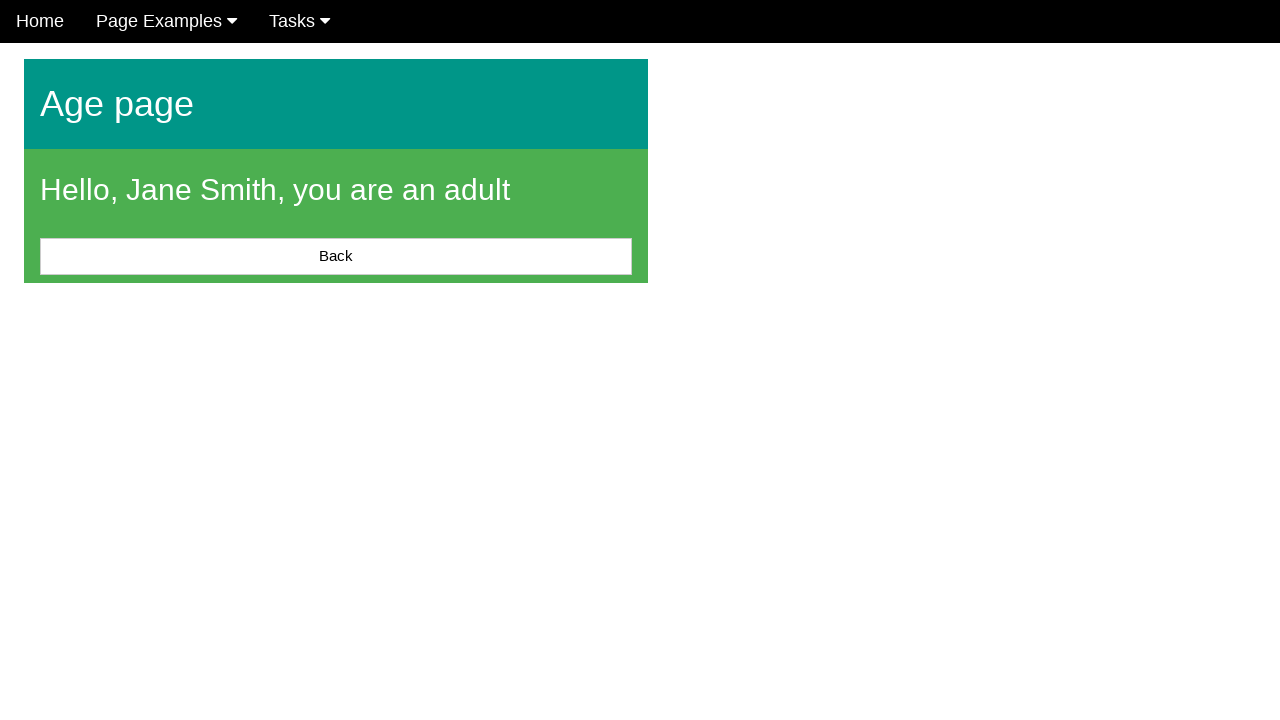

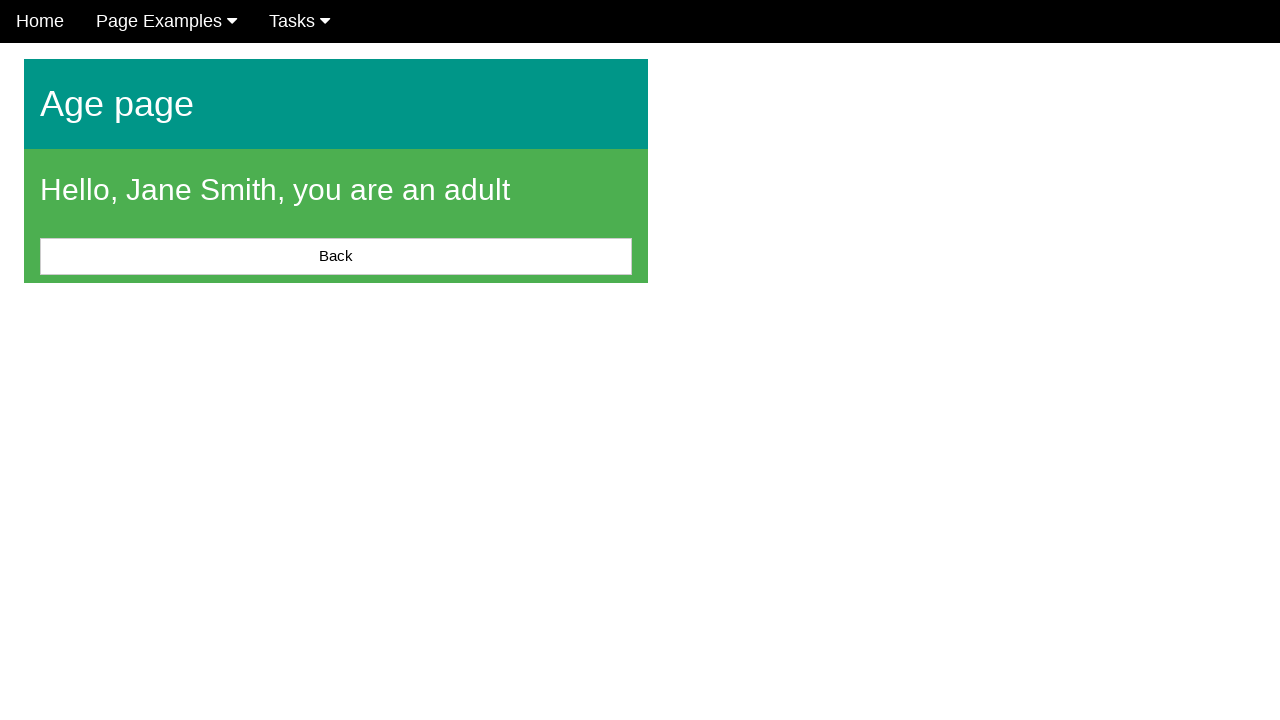